Tests the RPA Challenge form by filling out all required fields (first name, last name, email, role, address, phone number, company name) and submitting the form.

Starting URL: https://www.rpachallenge.com/

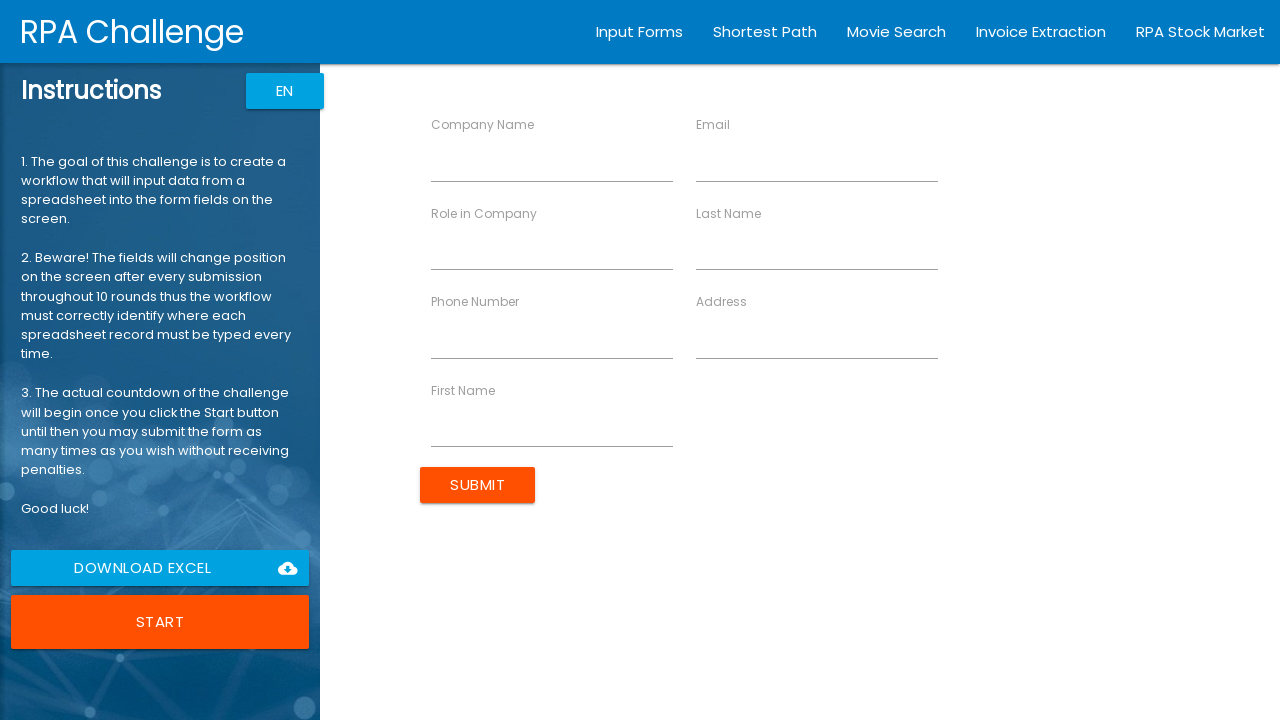

Filled first name field with 'Maria' on [ng-reflect-name="labelFirstName"]
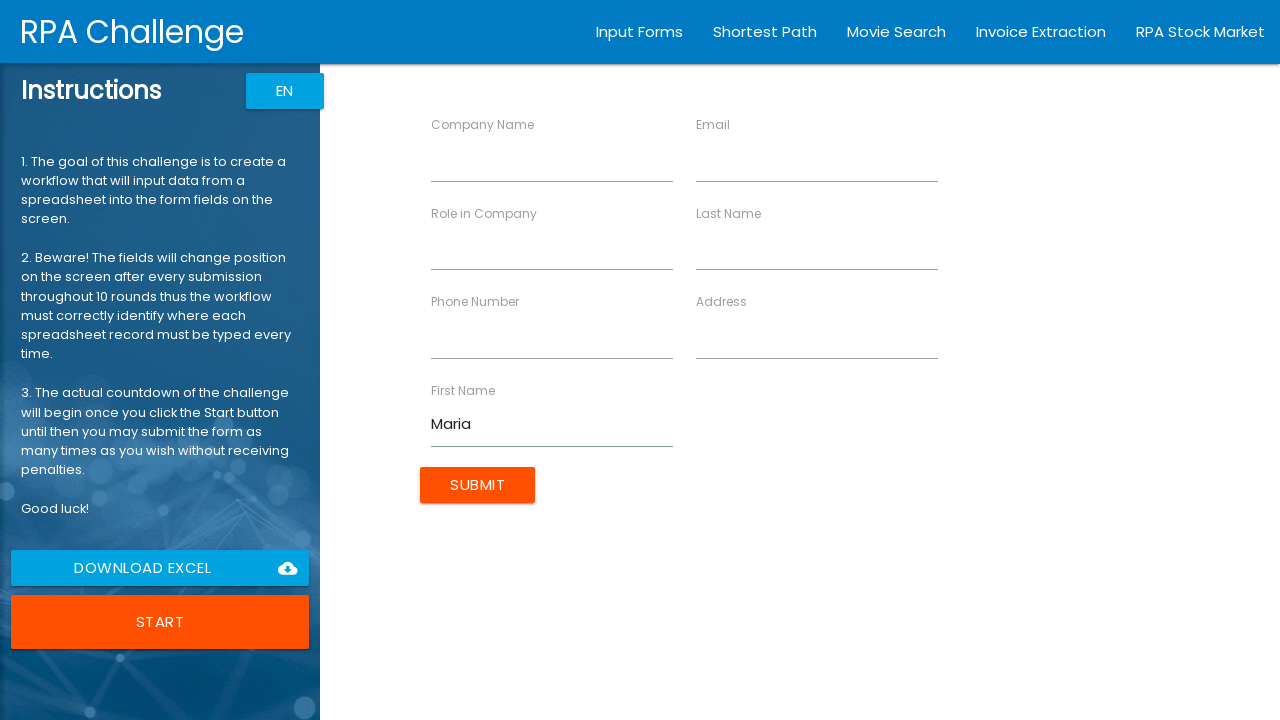

Filled last name field with 'Rodriguez' on [ng-reflect-name="labelLastName"]
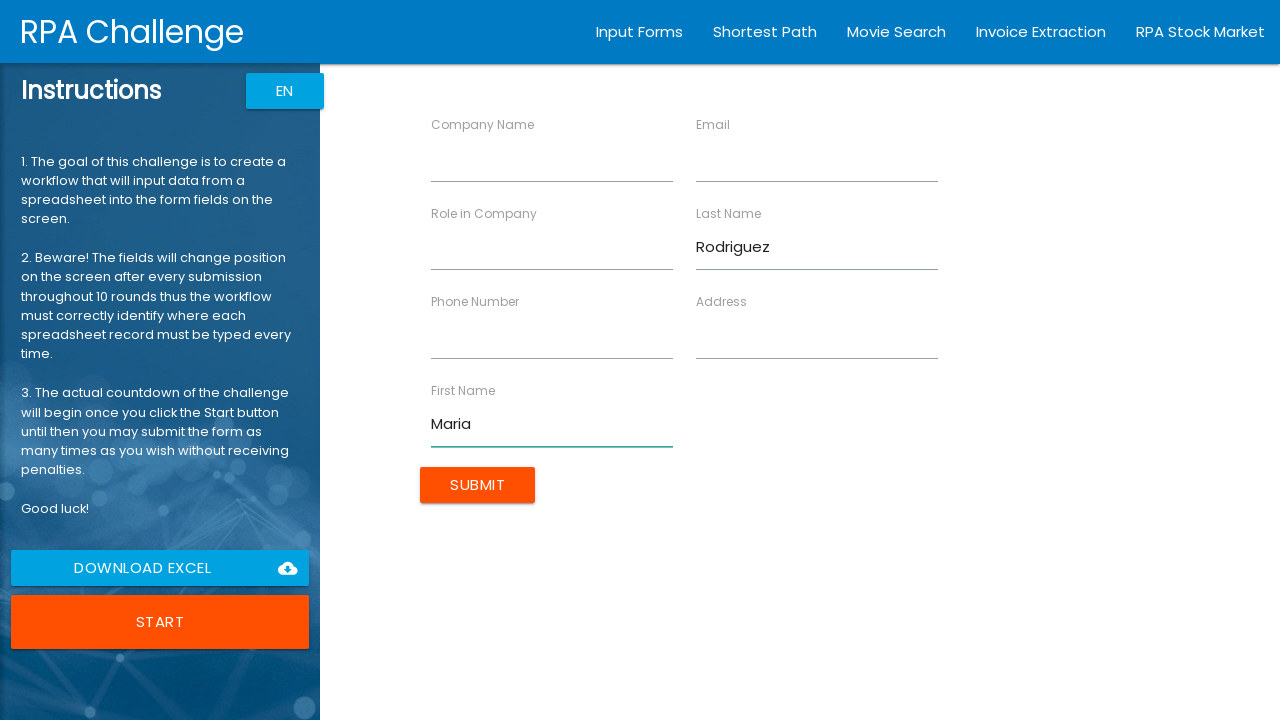

Filled email field with 'maria.rodriguez@example.com' on [ng-reflect-name="labelEmail"]
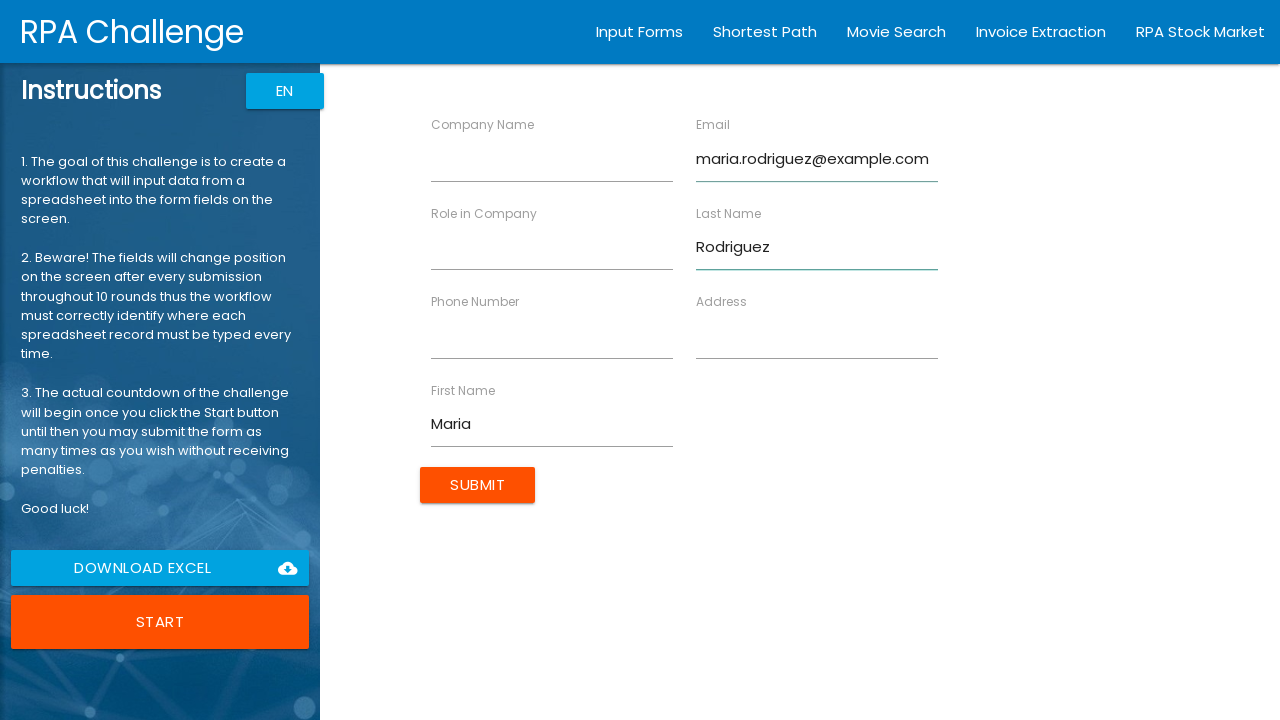

Filled role field with 'Software Engineer' on [ng-reflect-name="labelRole"]
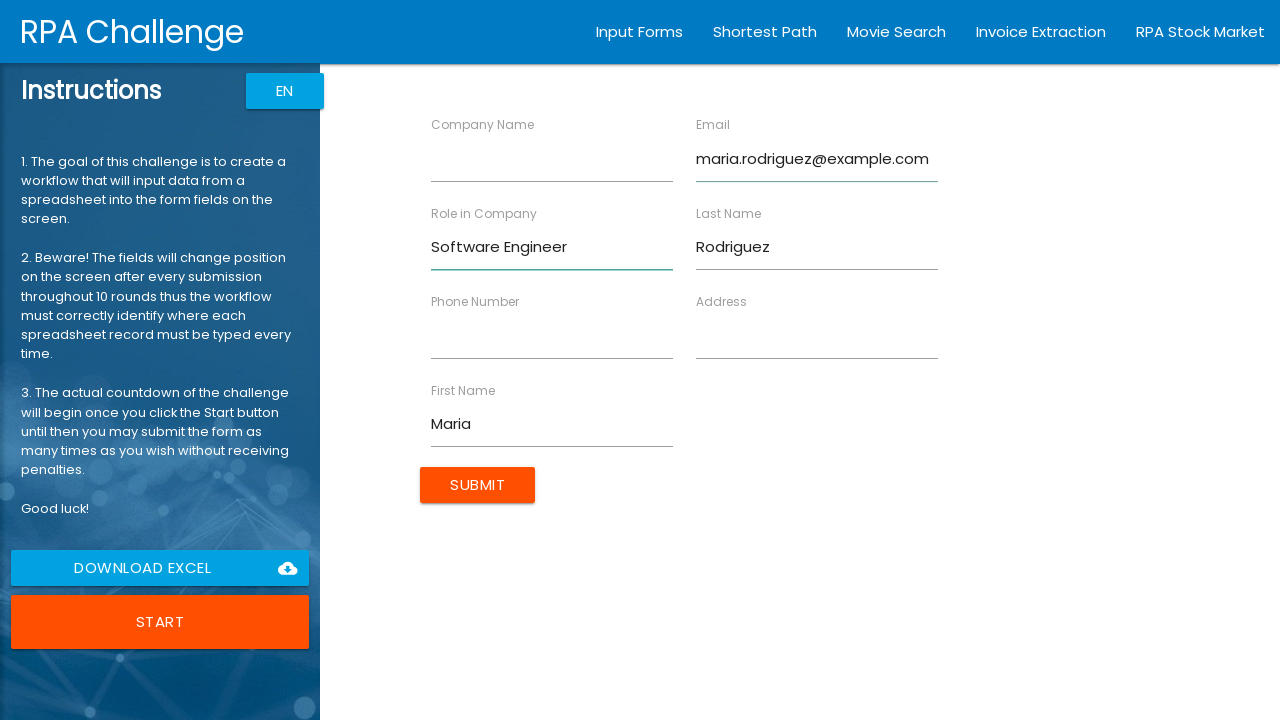

Filled address field with '123 Main Street, San Francisco' on [ng-reflect-name="labelAddress"]
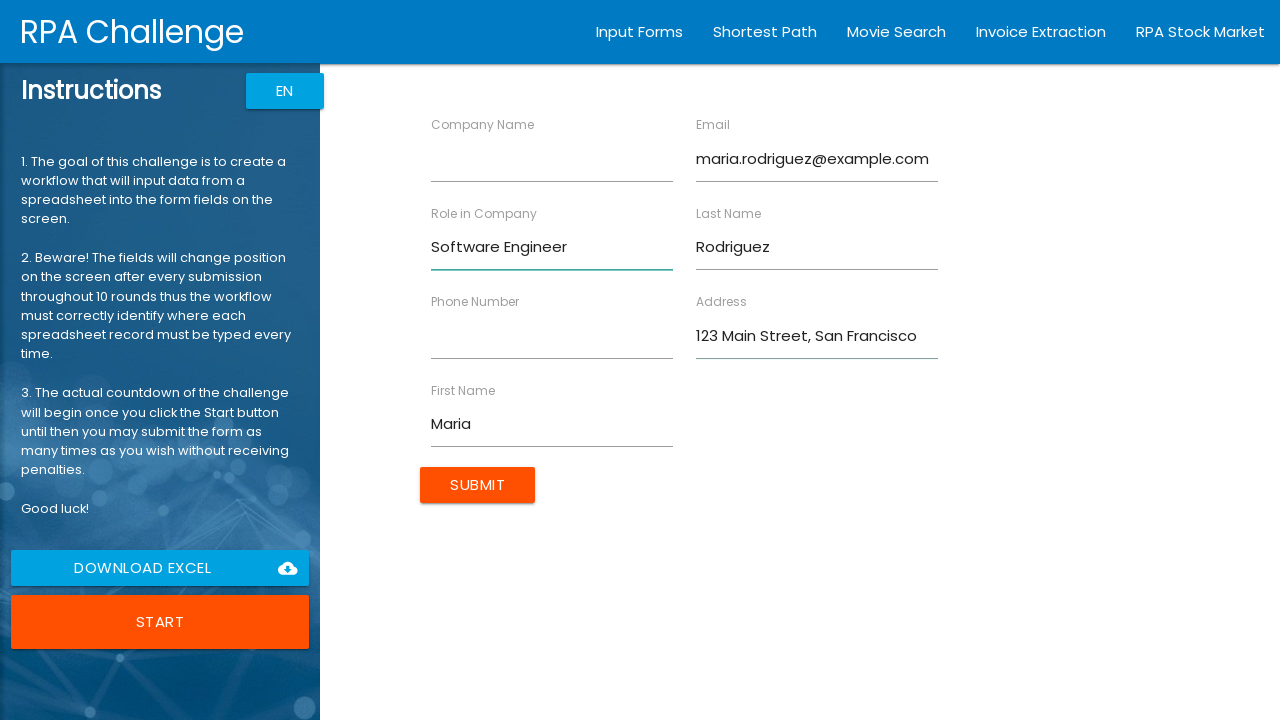

Filled phone number field with '5551234567' on [ng-reflect-name="labelPhone"]
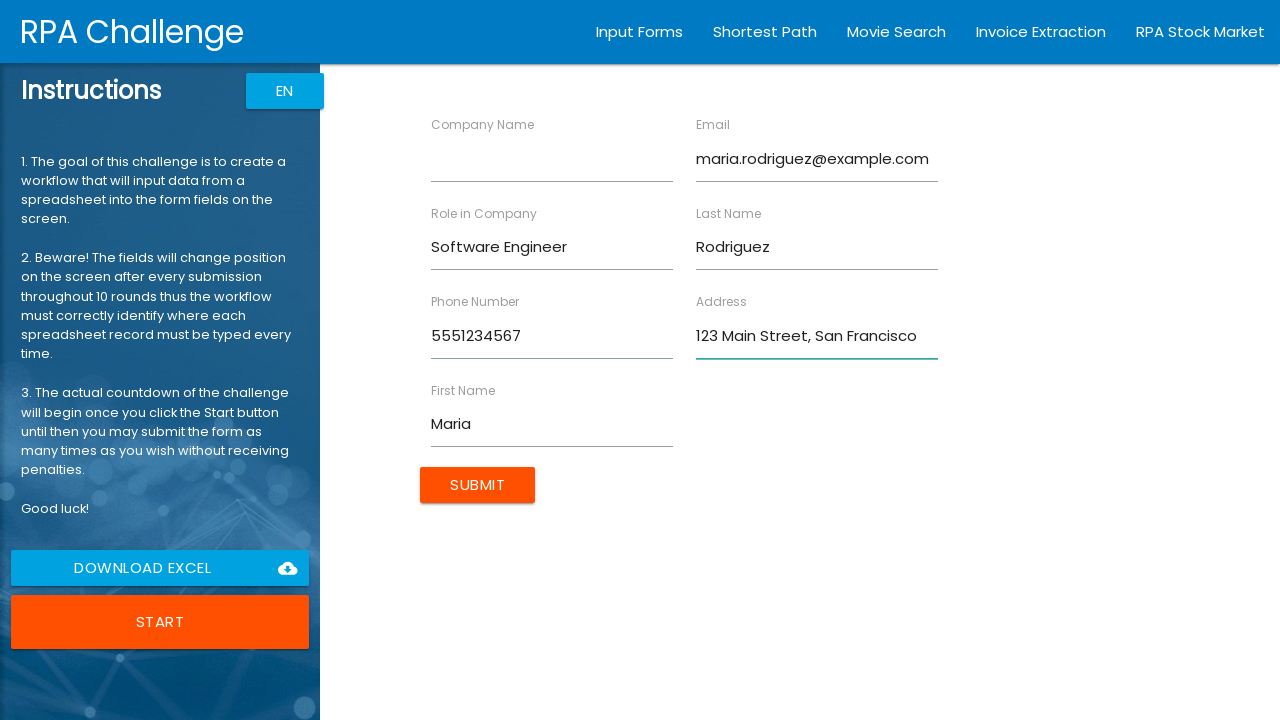

Filled company name field with 'TechCorp Inc' on [ng-reflect-name="labelCompanyName"]
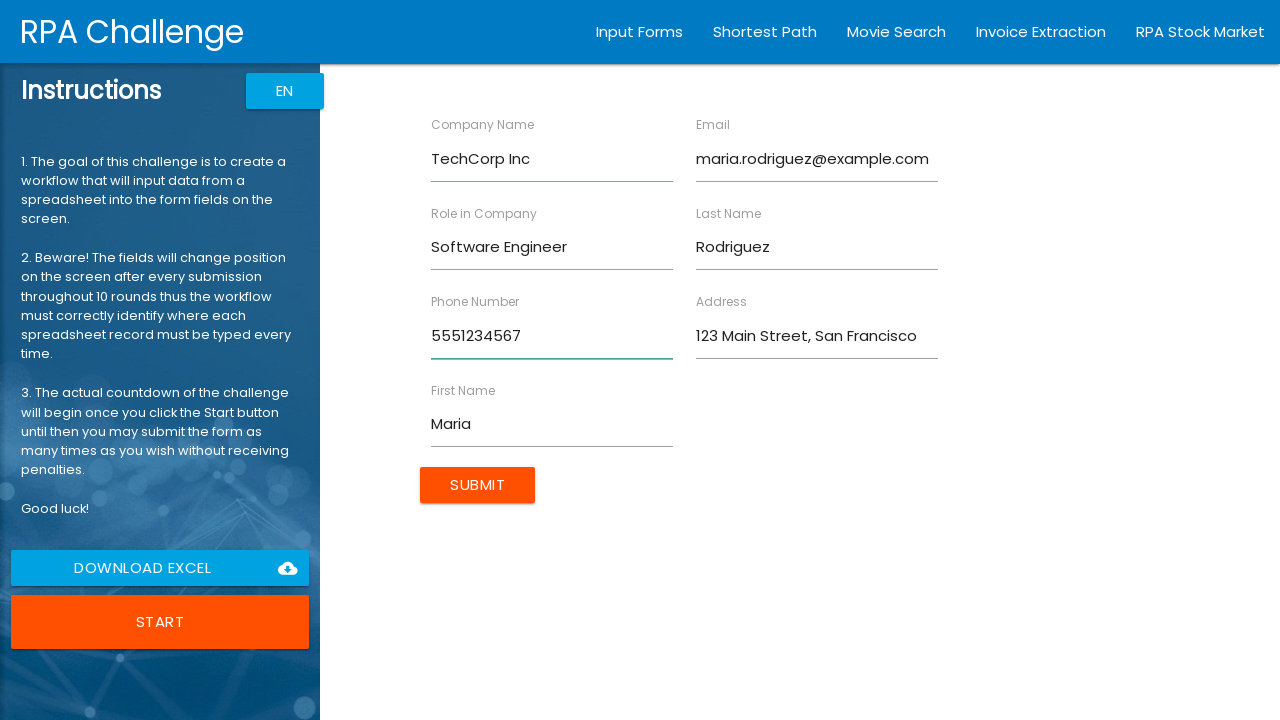

Clicked submit button to submit the form at (478, 485) on form input[type="submit"]
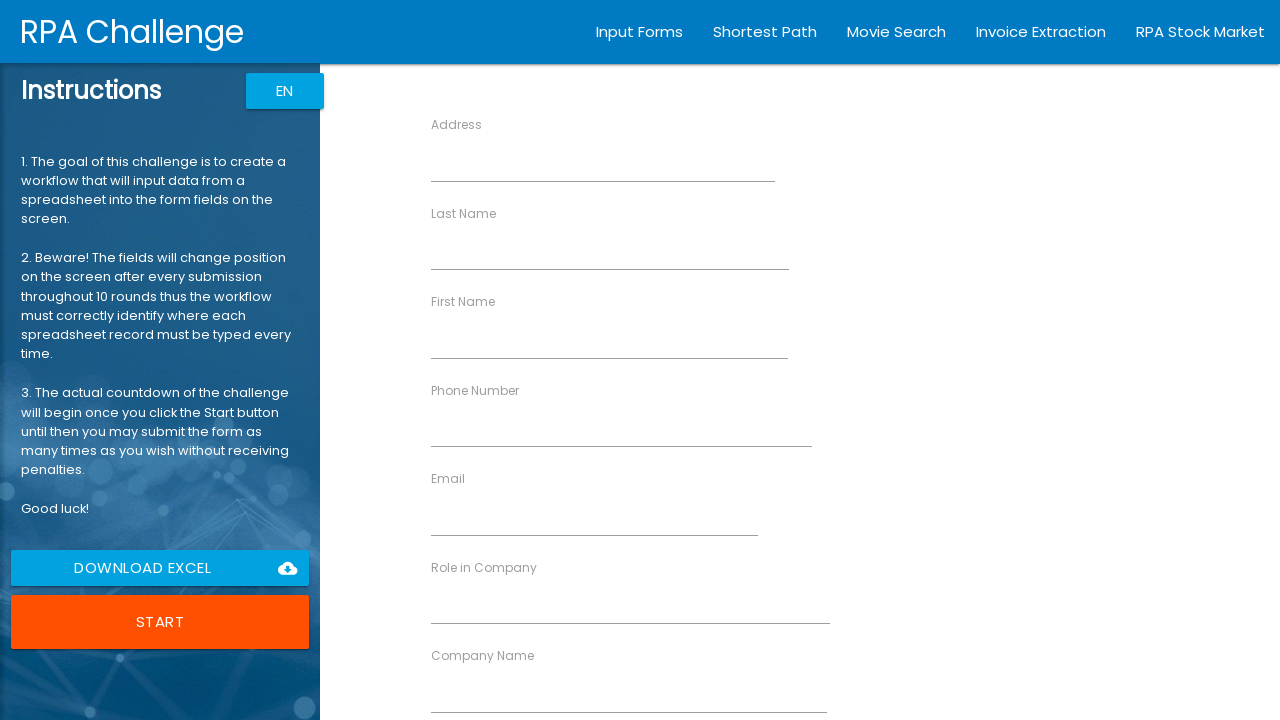

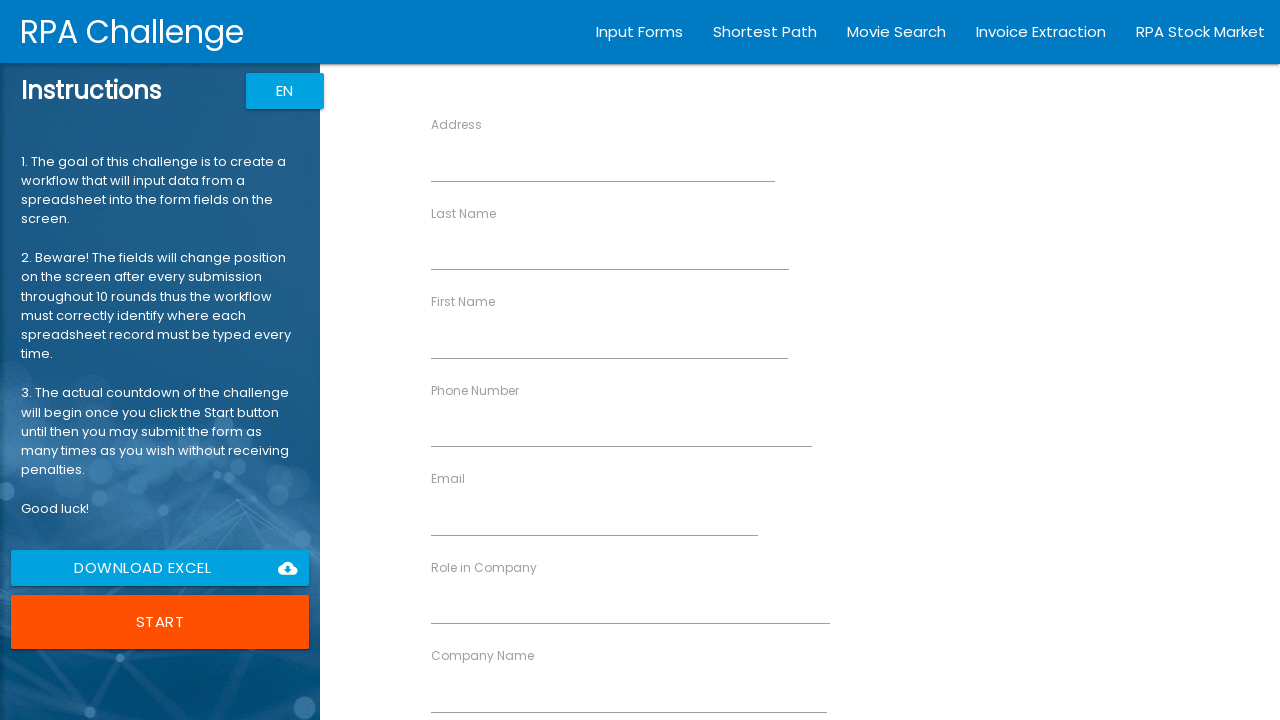